Tests login form validation by entering only a username and clicking login, verifying the "Password is required" error message appears.

Starting URL: https://saucedemo.com

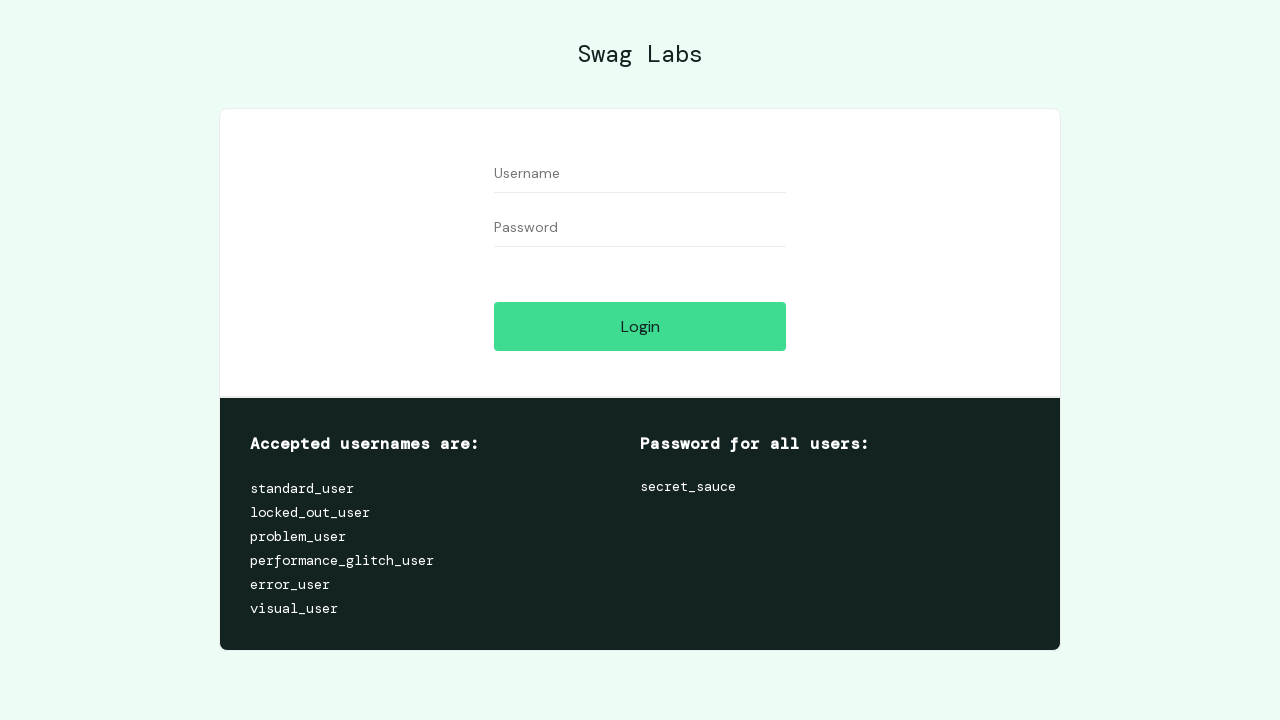

Filled username field with 'firat' on #user-name
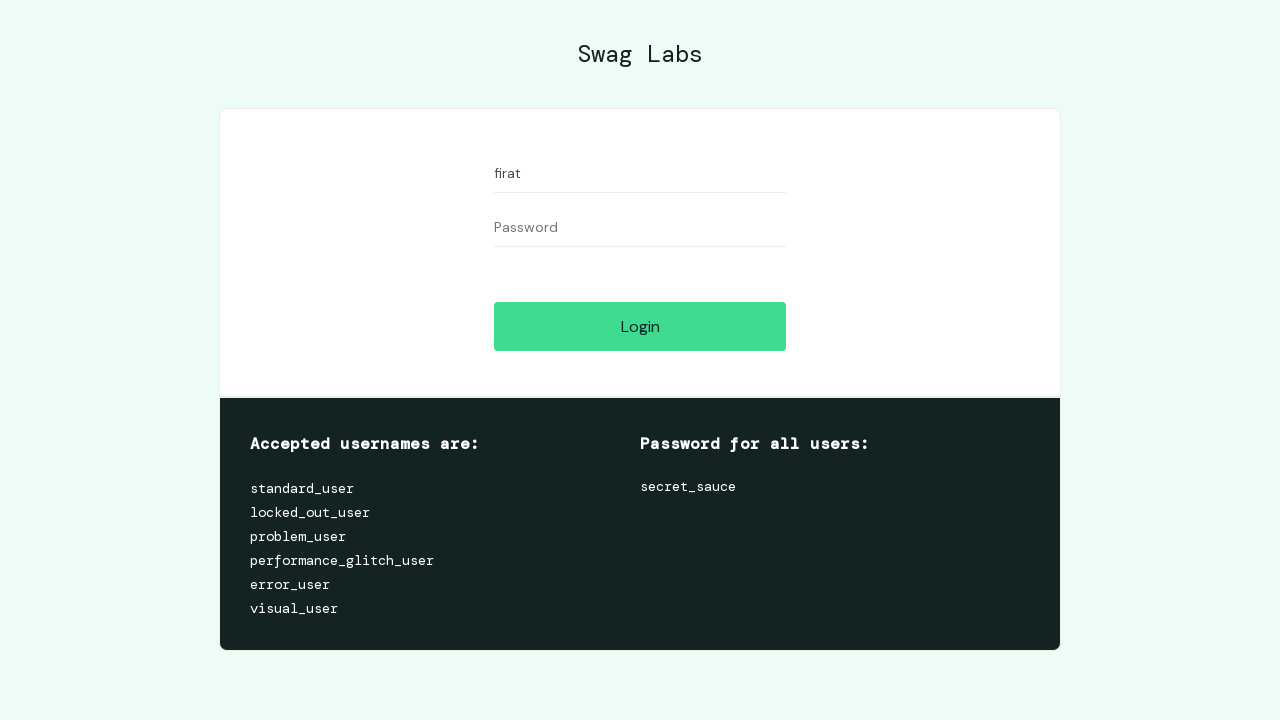

Clicked login button without entering password at (640, 326) on #login-button
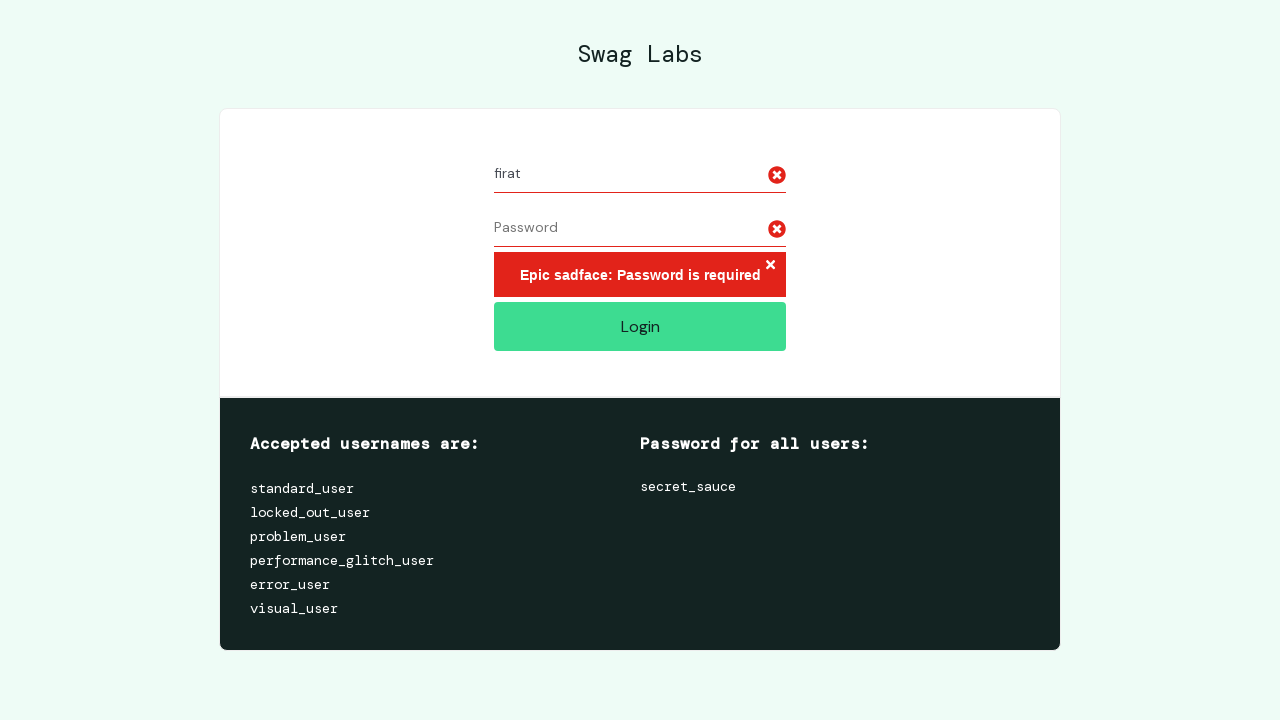

Verified 'Password is required' error message appeared
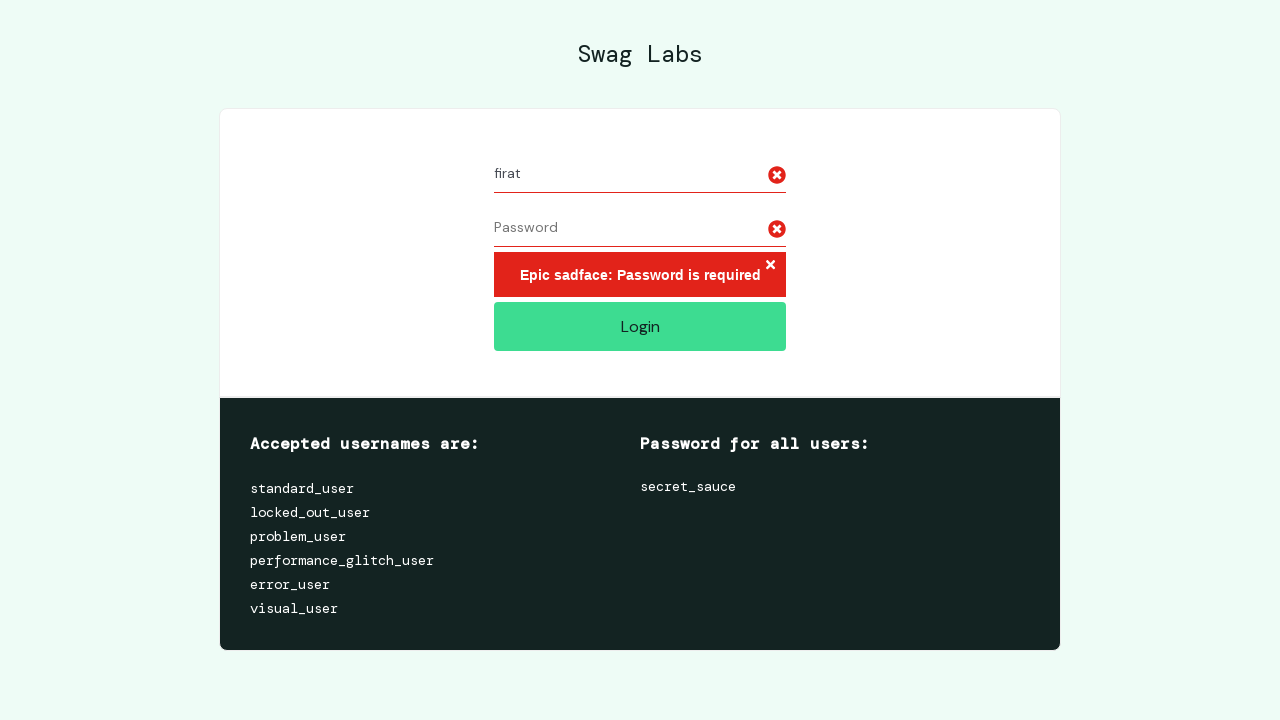

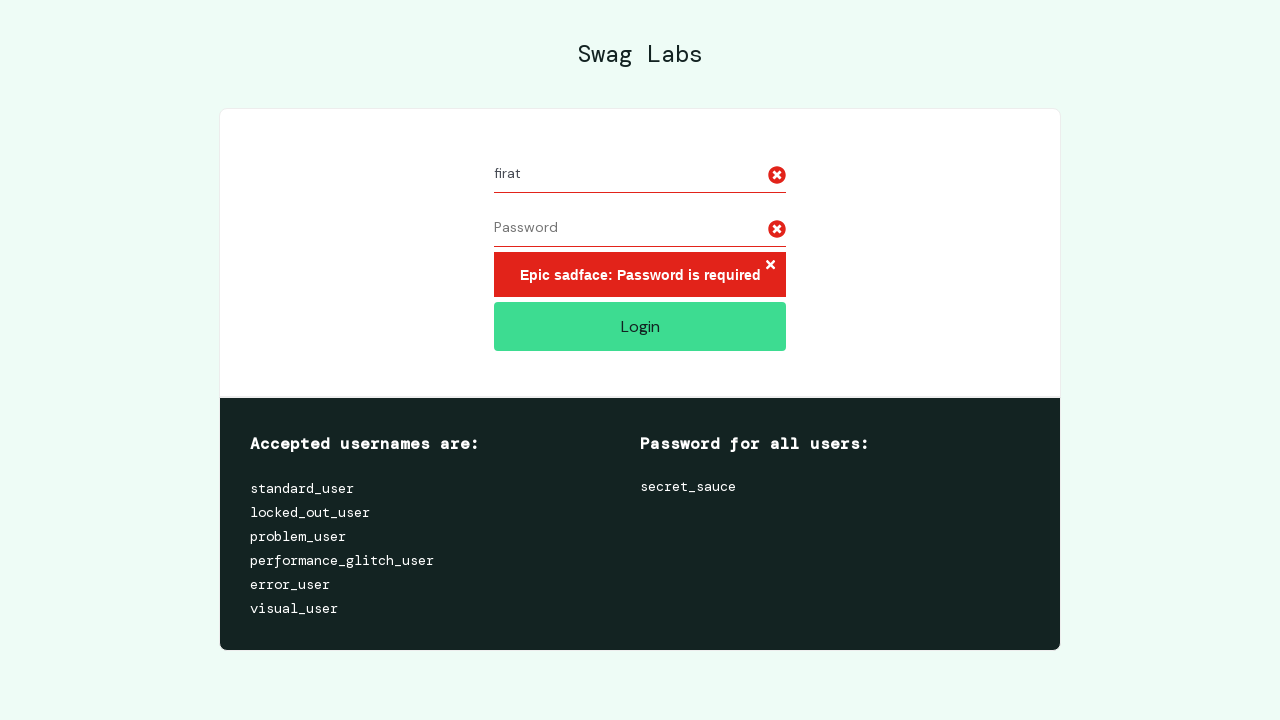